Tests JavaScript confirm dialog by clicking a button to trigger it, dismissing (canceling) the dialog, and verifying the result text shows "You clicked: Cancel".

Starting URL: https://the-internet.herokuapp.com/javascript_alerts

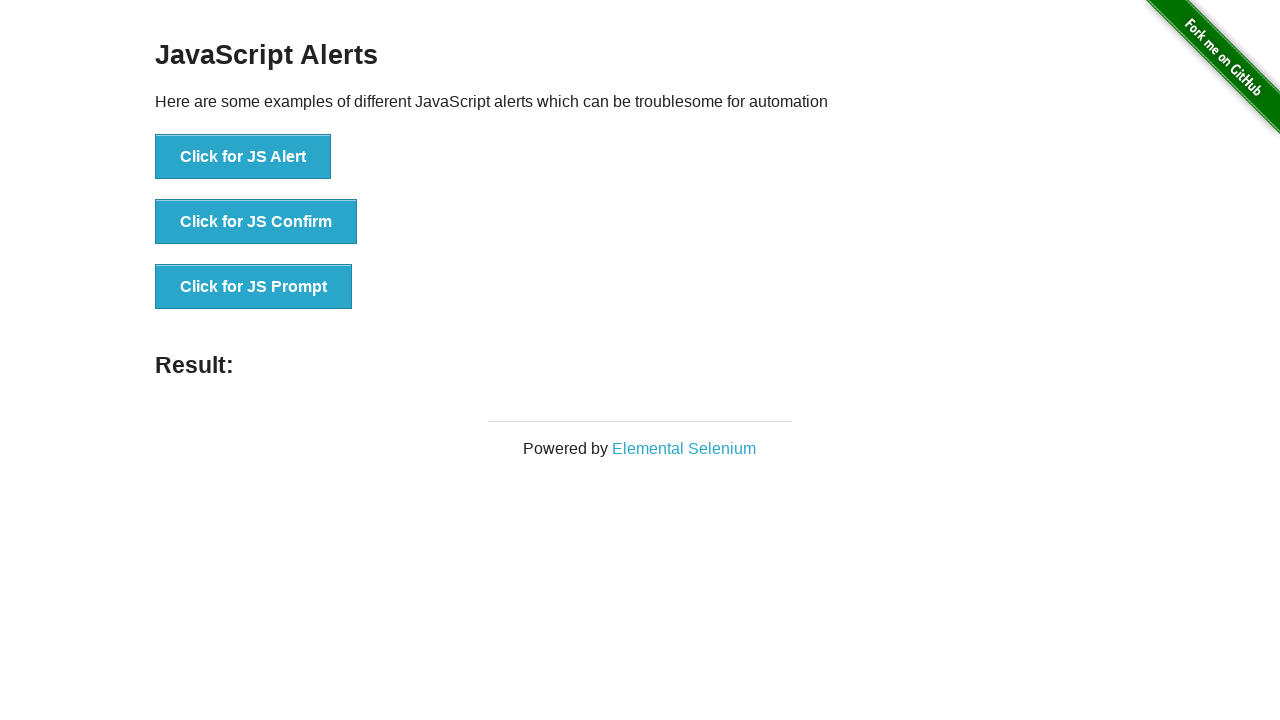

Clicked the 'Click for JS Confirm' button to trigger the dialog at (256, 222) on xpath=//button[text()='Click for JS Confirm']
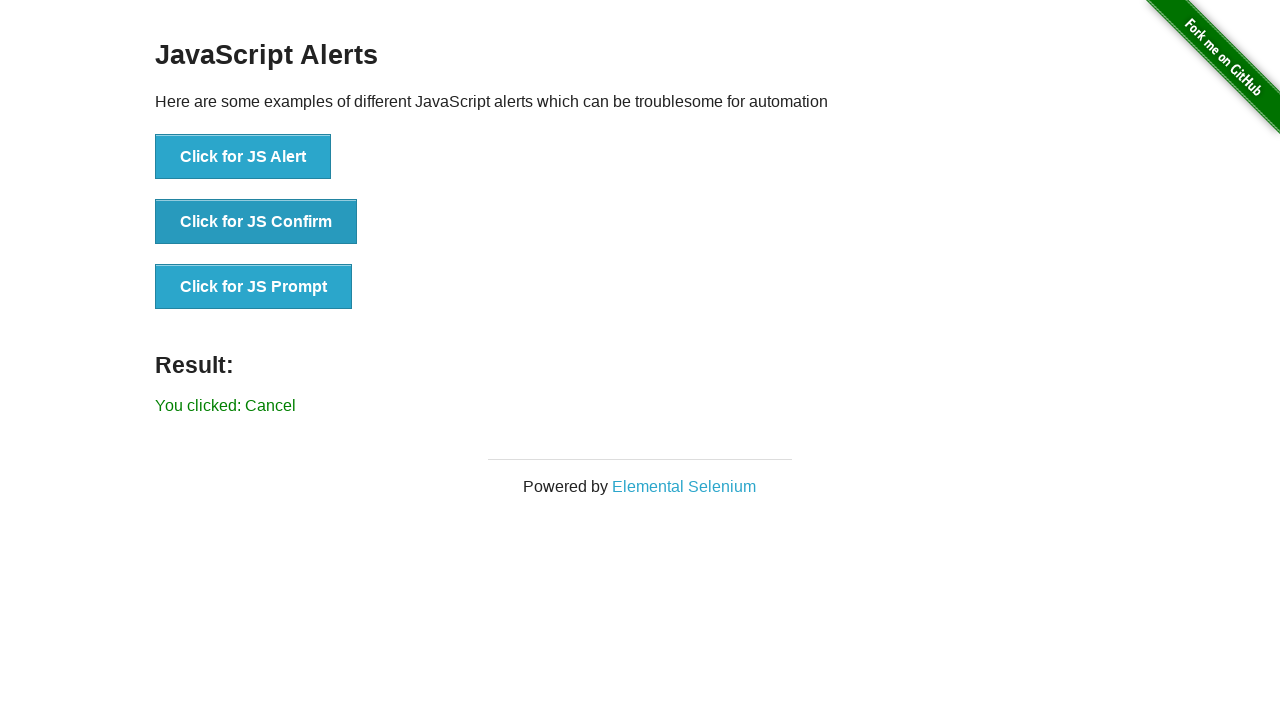

Result element loaded and is visible
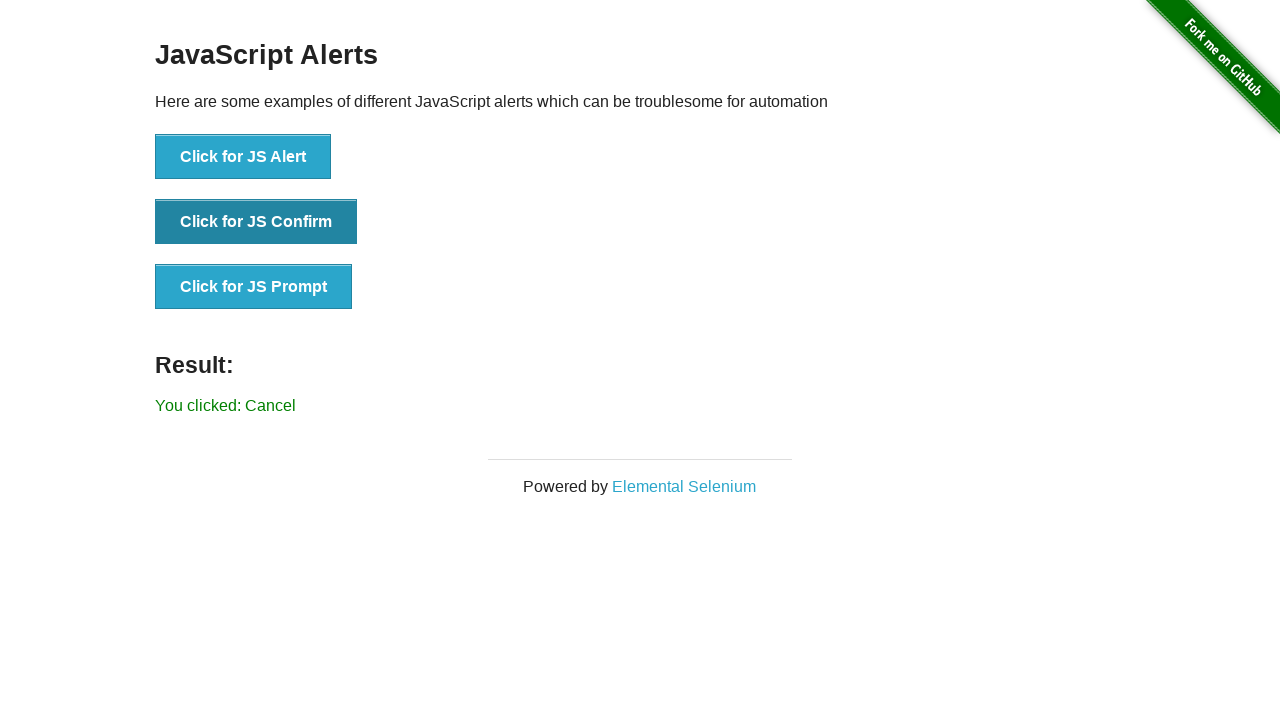

Retrieved result text content
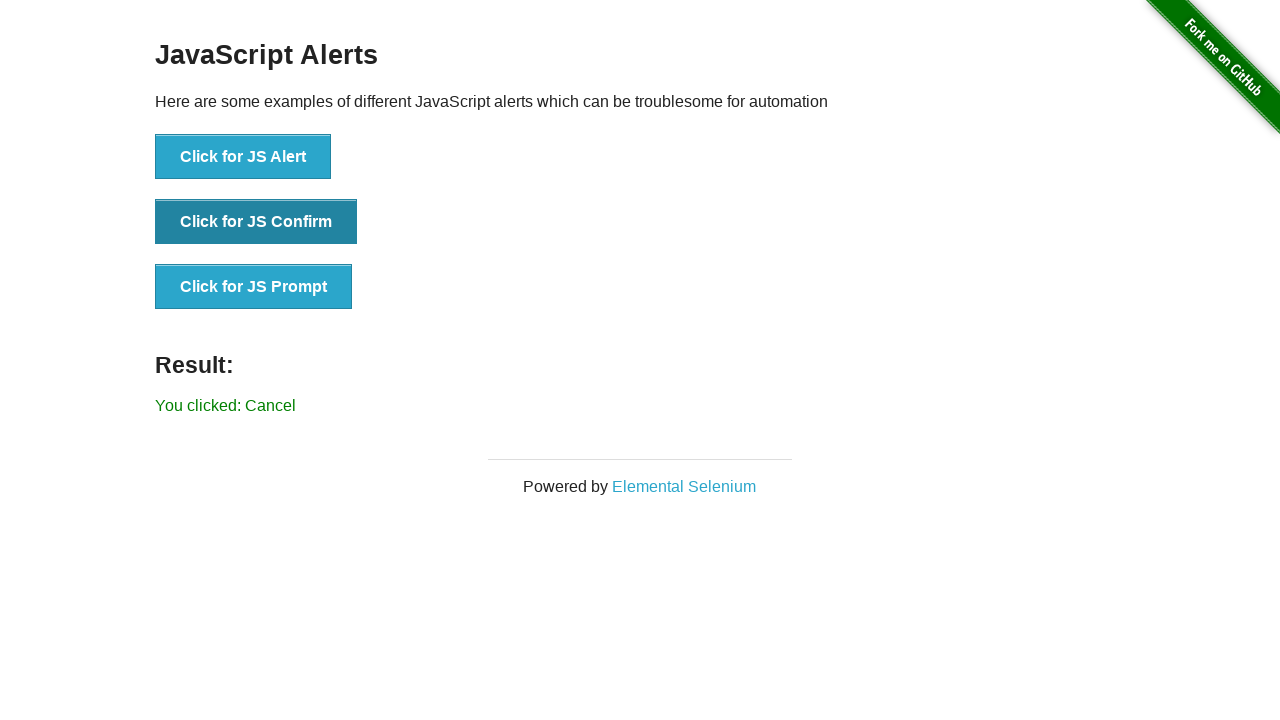

Verified result text is 'You clicked: Cancel'
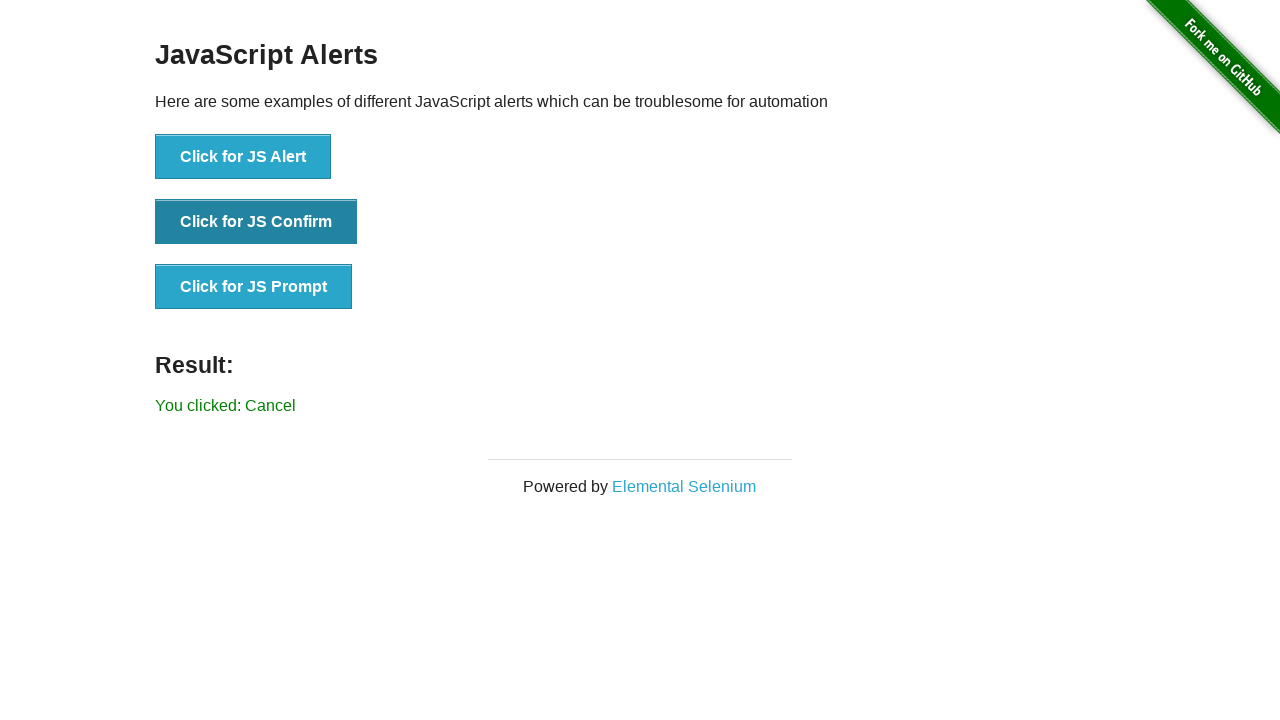

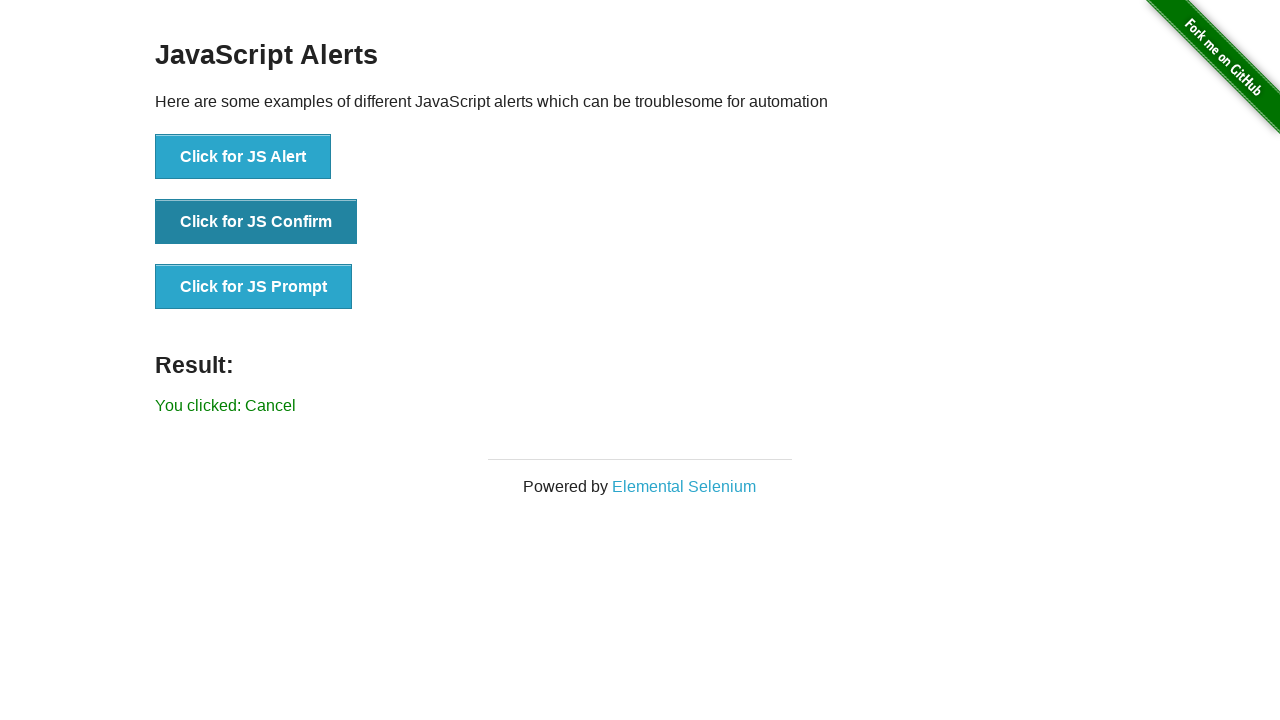